Tests mouse action functionality by performing a double-click on a button and verifying the success message appears, then performing a right-click (context click) on another button and verifying that message.

Starting URL: https://demoqa.com/buttons

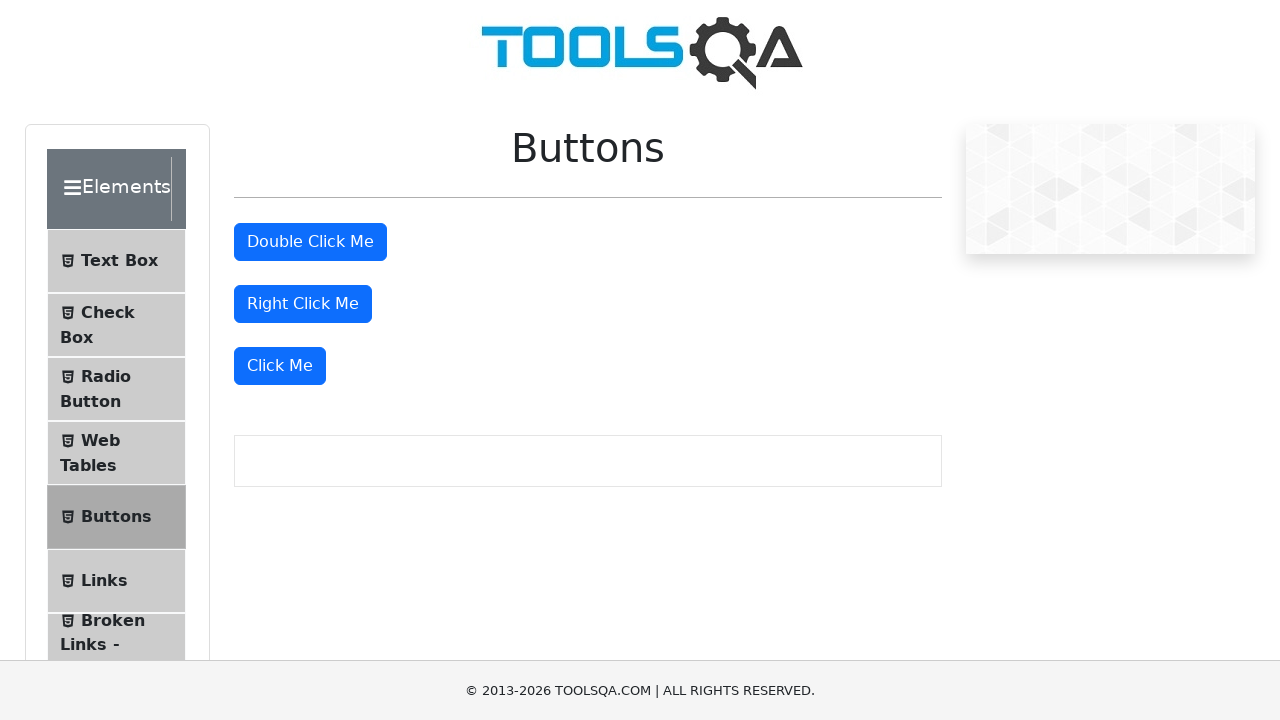

Double-clicked the double-click button at (310, 242) on #doubleClickBtn
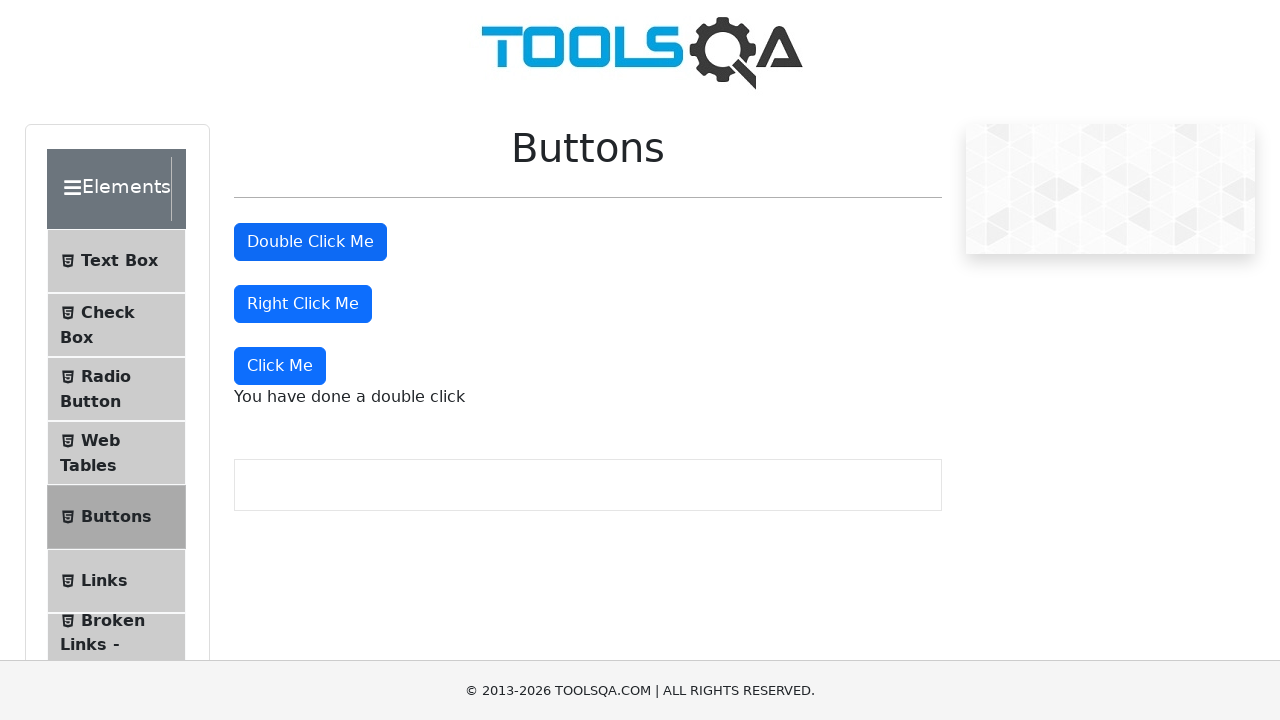

Double-click success message appeared
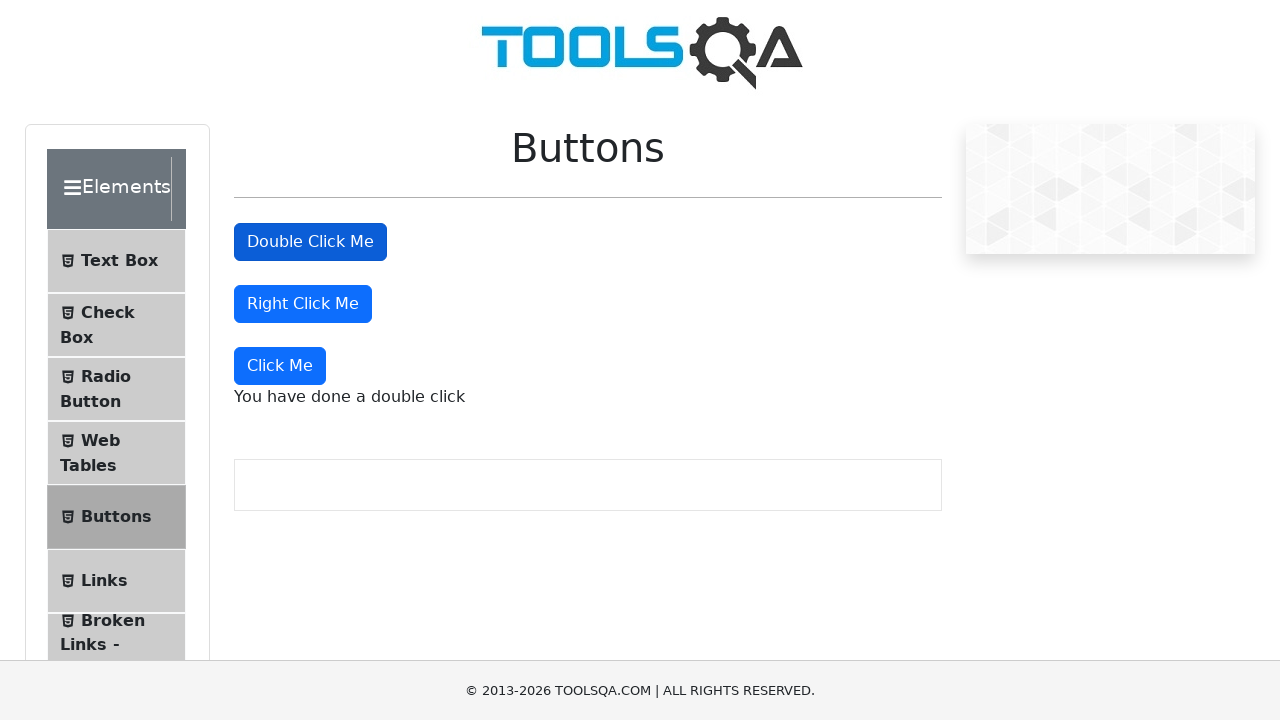

Right-clicked the right-click button at (303, 304) on #rightClickBtn
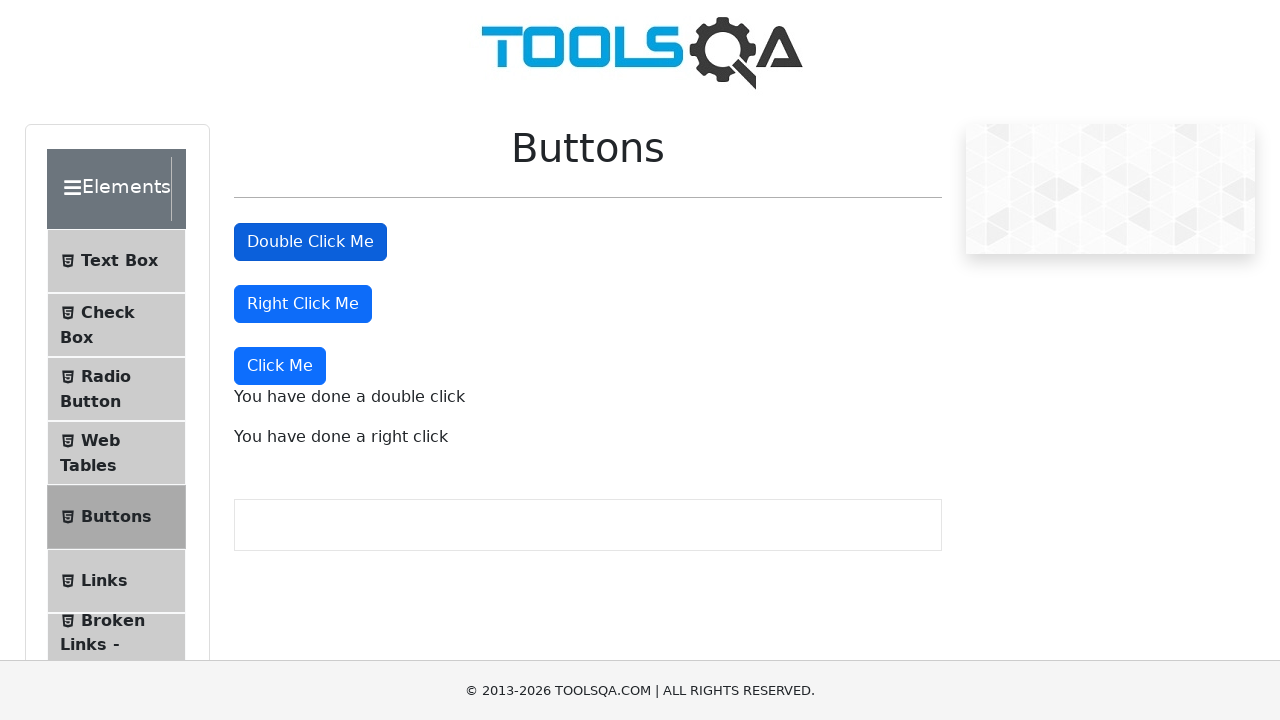

Right-click success message appeared
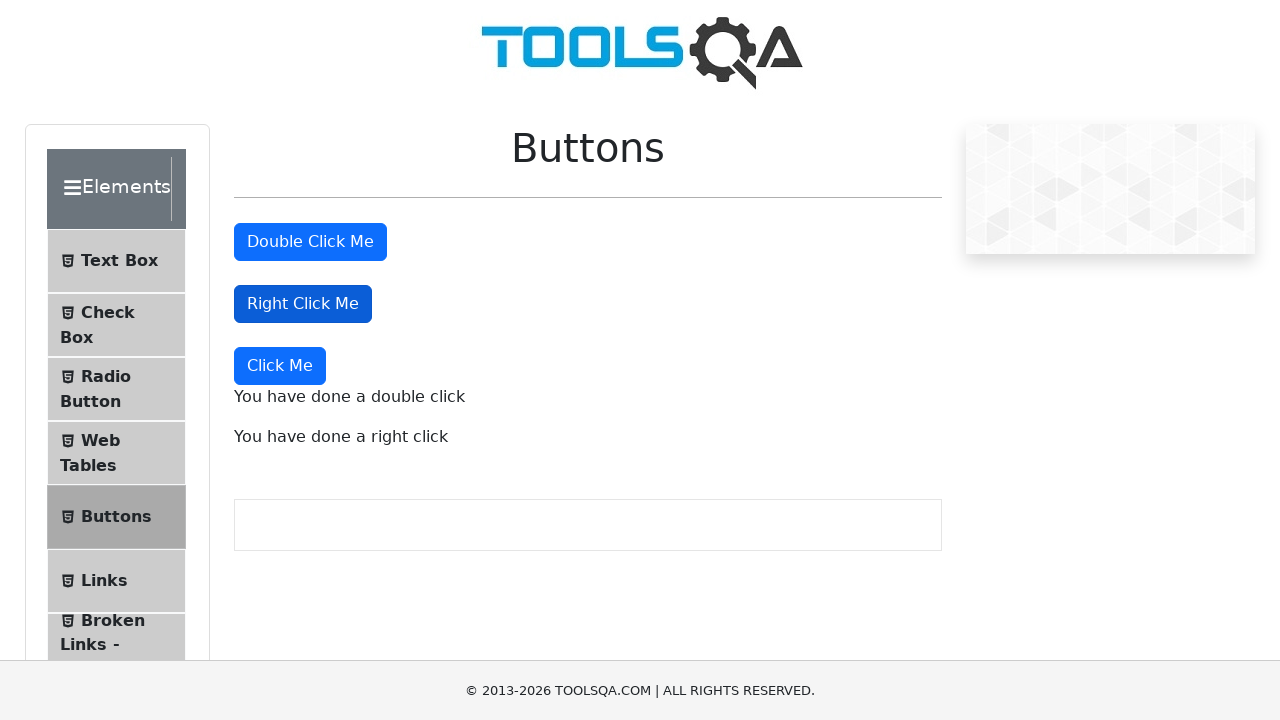

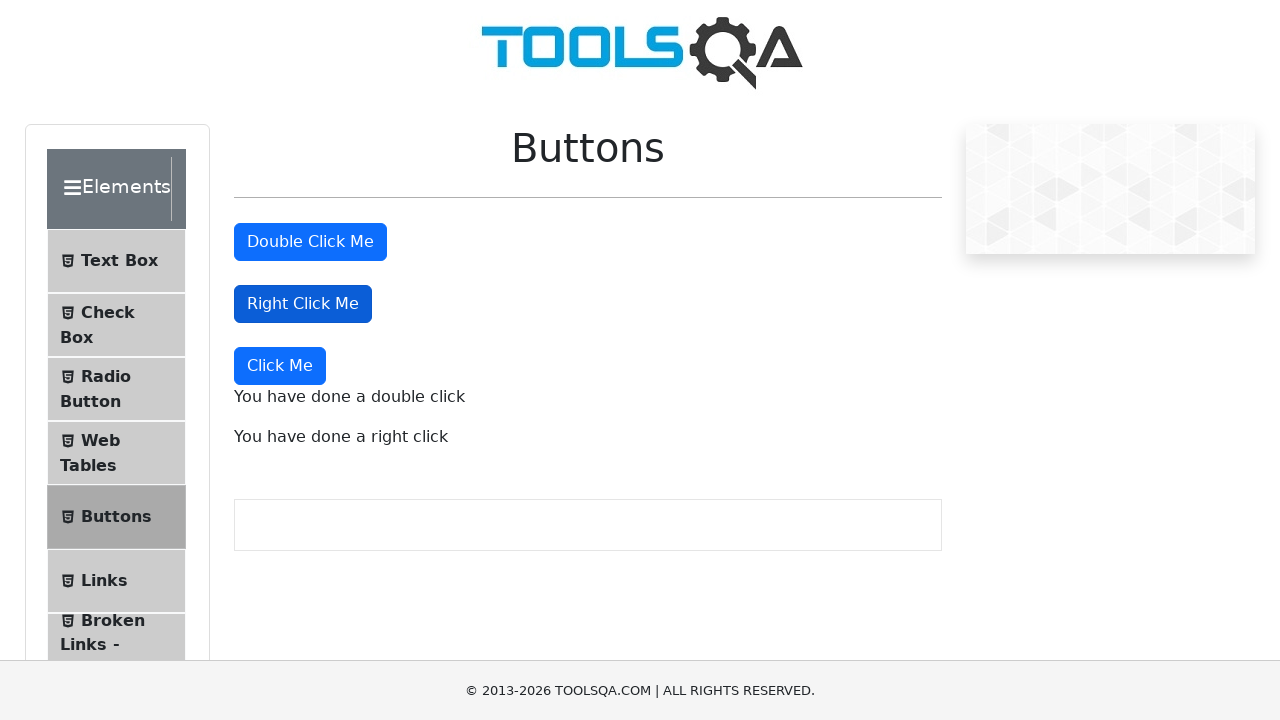